Tests date picker by clicking the input field, navigating to next month, and selecting a date.

Starting URL: https://demoqa.com/date-picker

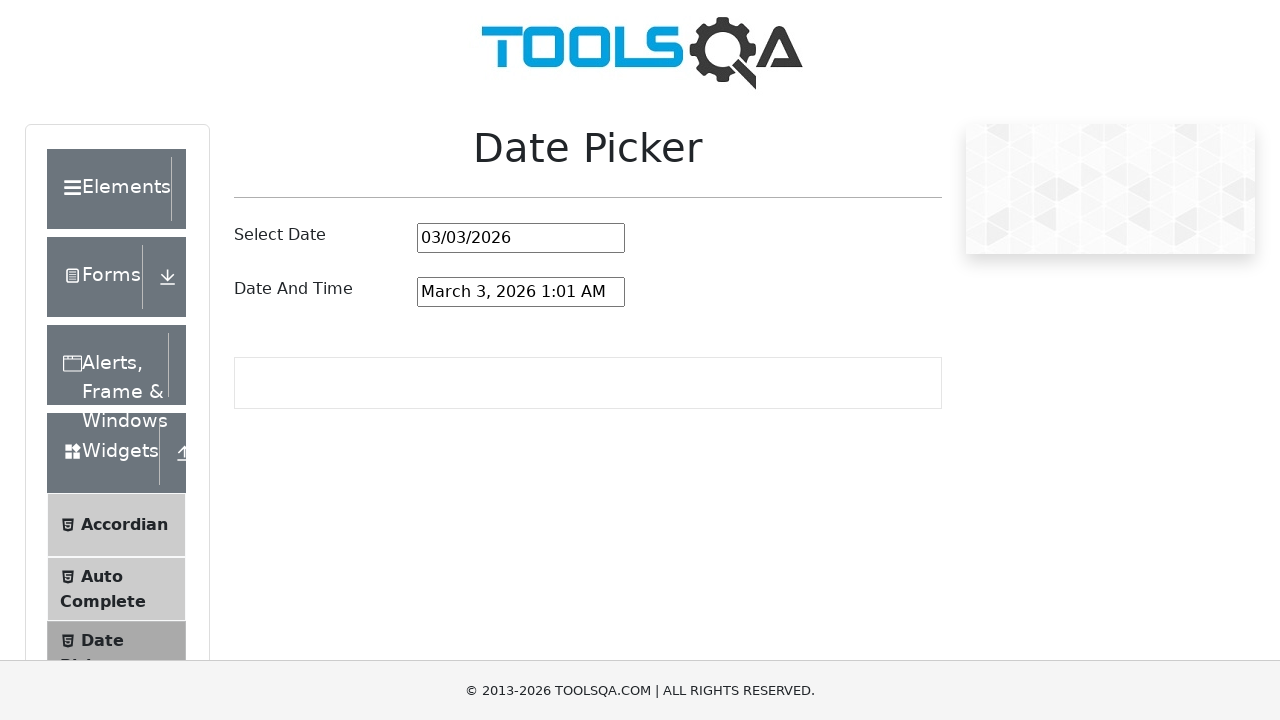

Clicked on date picker input field at (521, 238) on #datePickerMonthYearInput
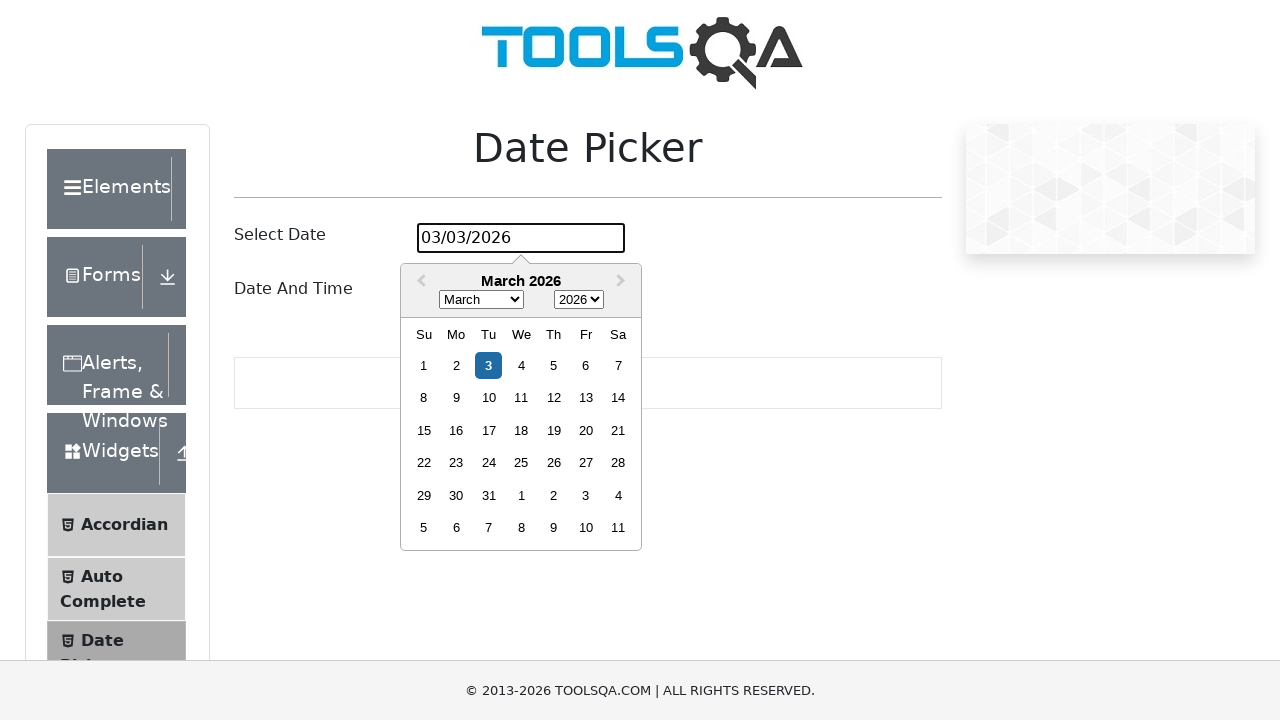

Clicked next month arrow to navigate to the following month at (623, 282) on .react-datepicker__navigation--next
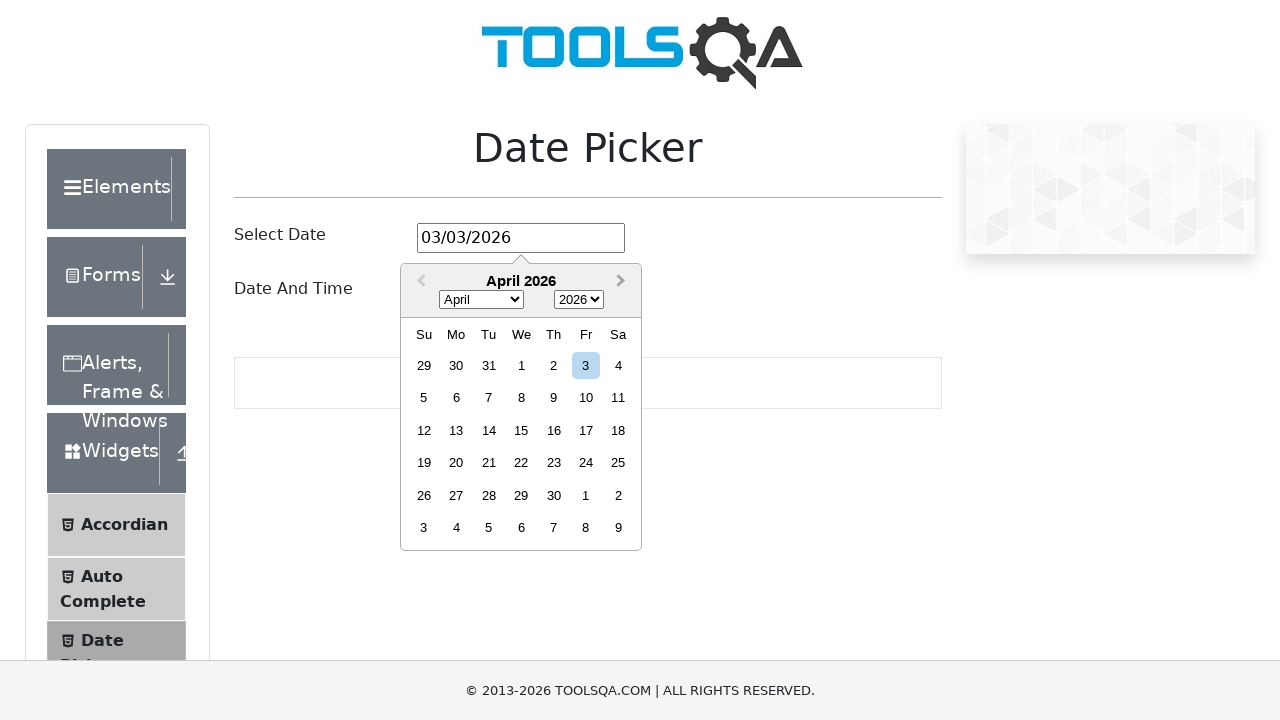

Selected day 24 from the date picker calendar at (586, 463) on .react-datepicker__day--024
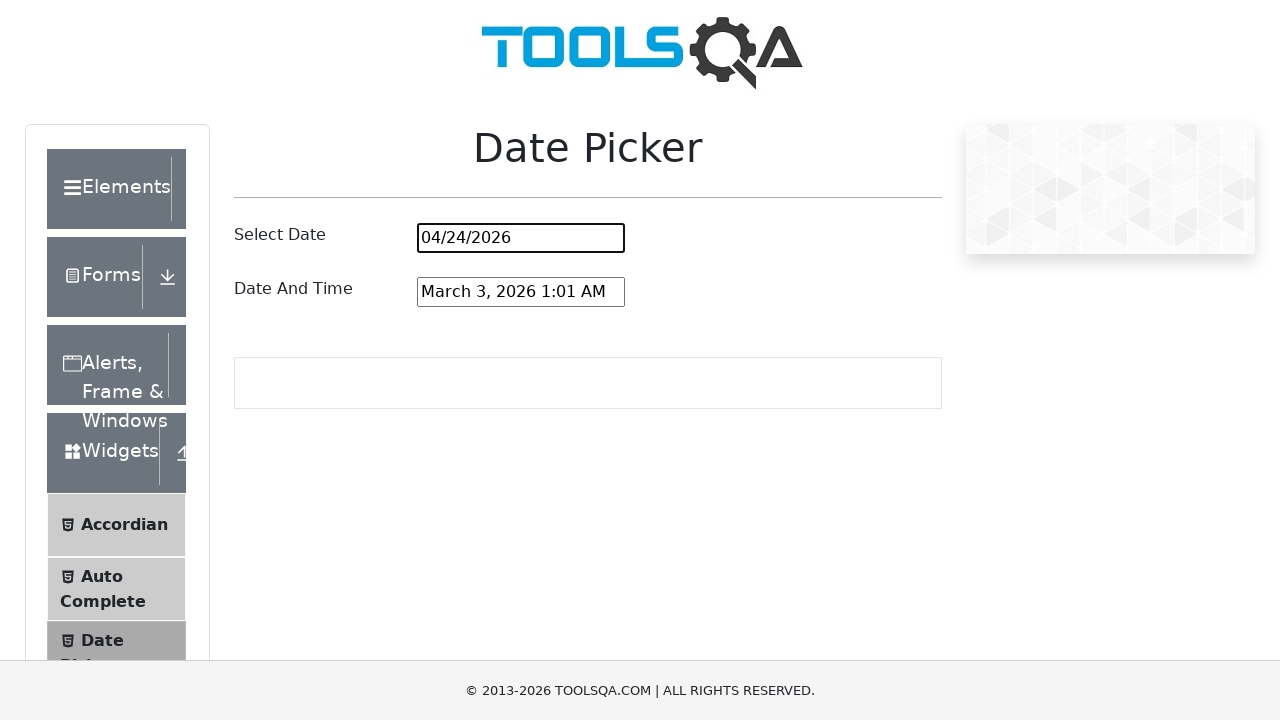

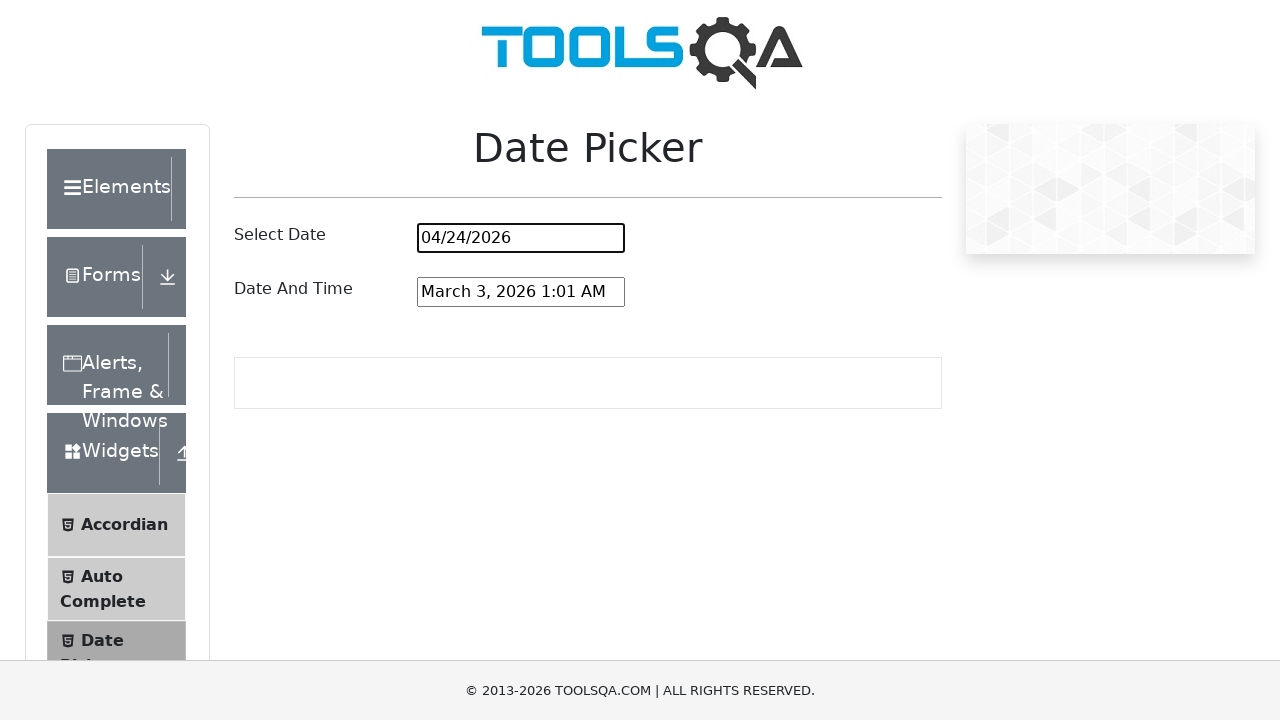